Tests checkbox functionality by clicking on two checkboxes to toggle their states

Starting URL: https://the-internet.herokuapp.com/checkboxes

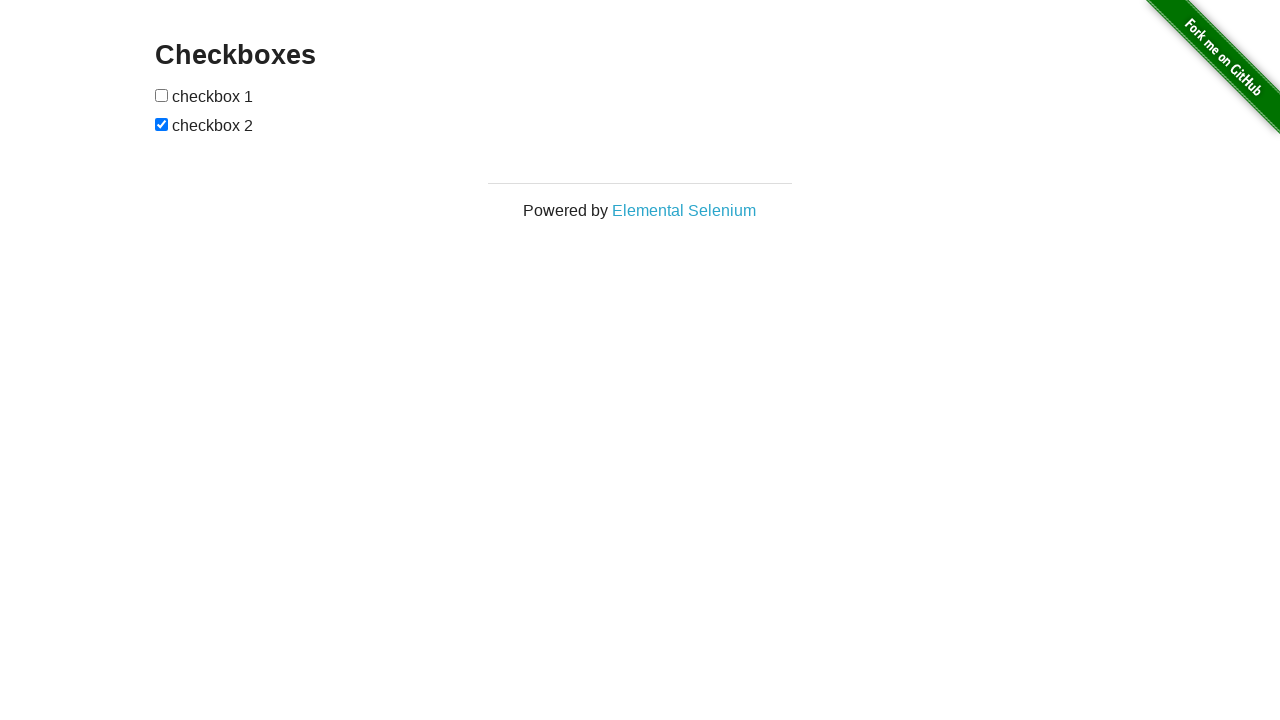

Waited for checkboxes to be present on the page
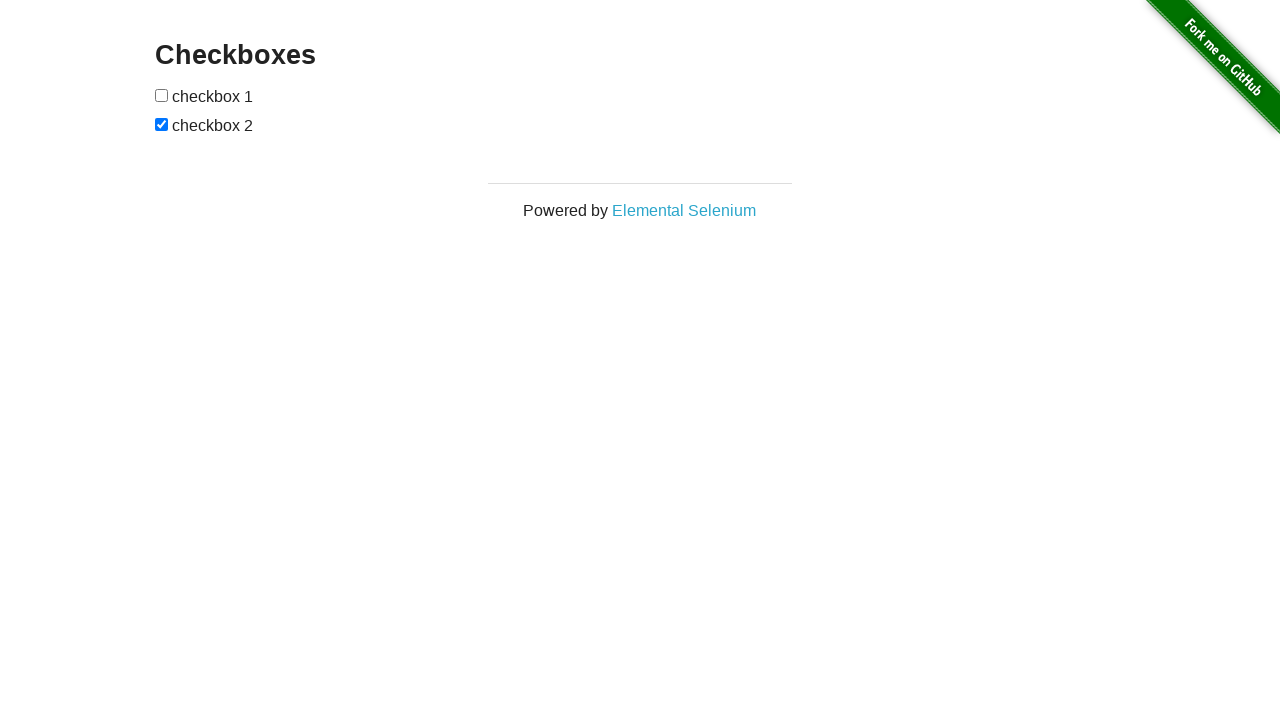

Located all checkboxes on the page
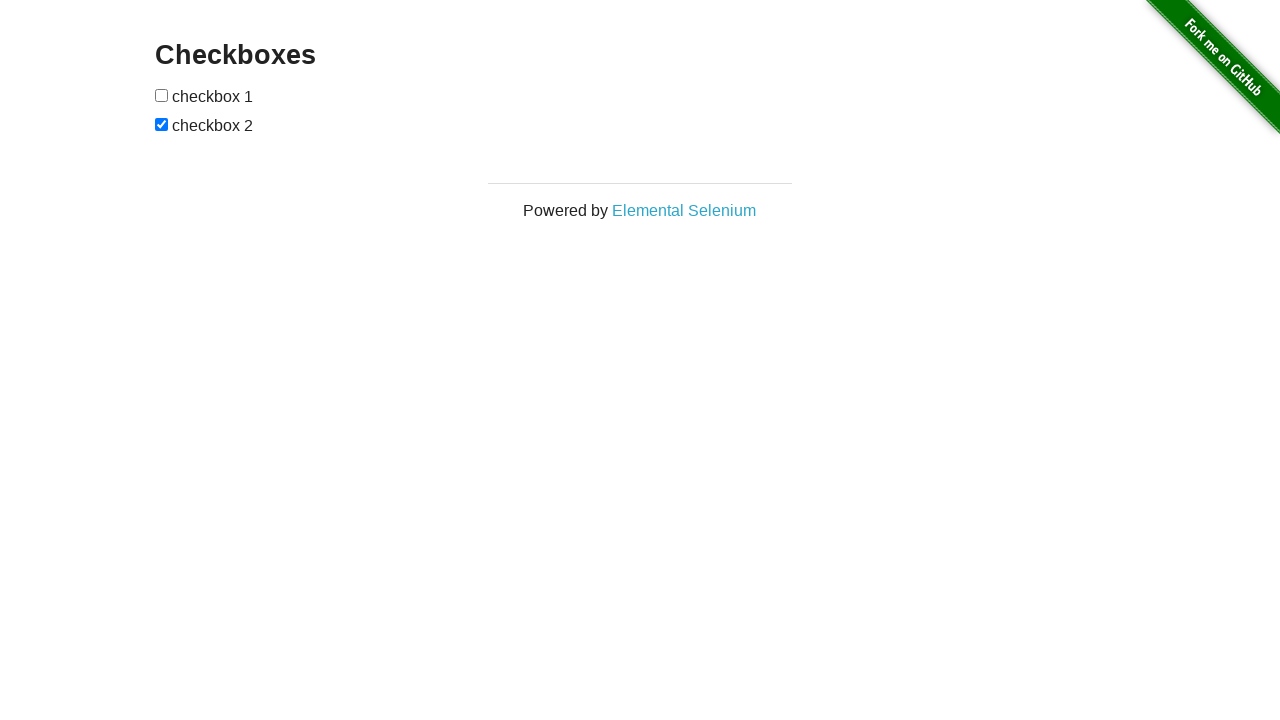

Clicked the first checkbox to toggle its state at (162, 95) on input[type='checkbox'] >> nth=0
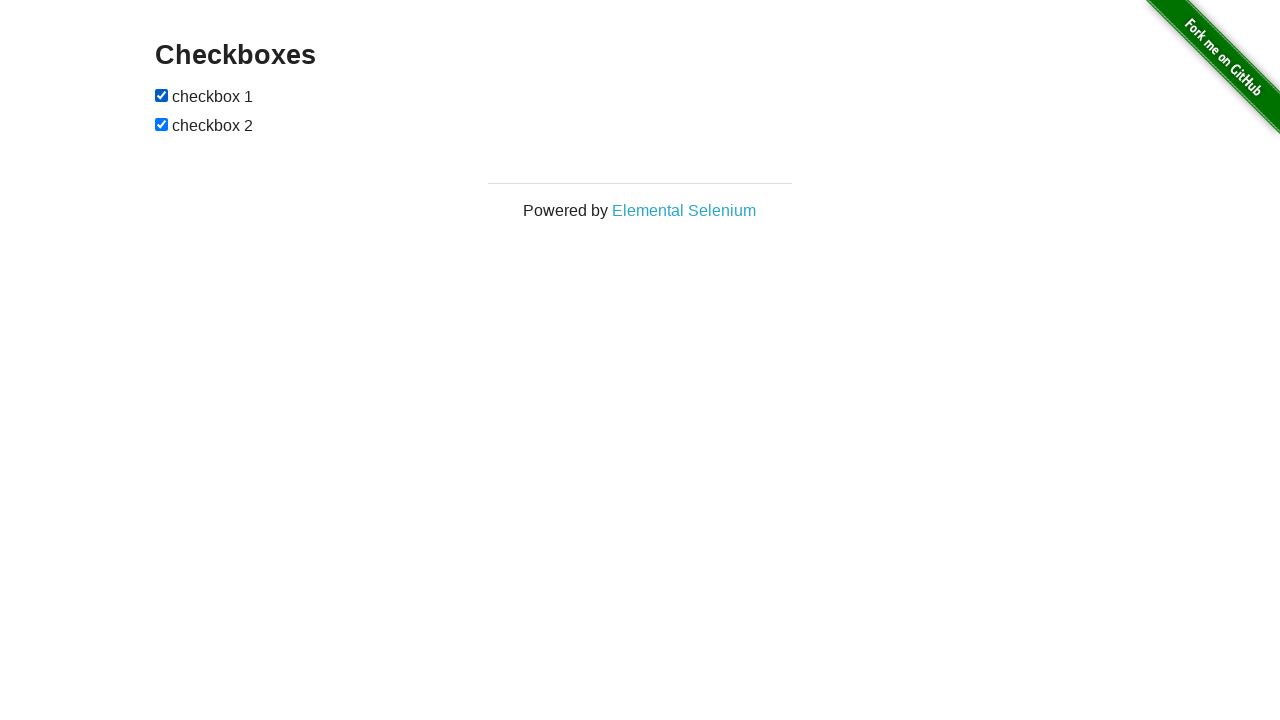

Clicked the second checkbox to toggle its state at (162, 124) on input[type='checkbox'] >> nth=1
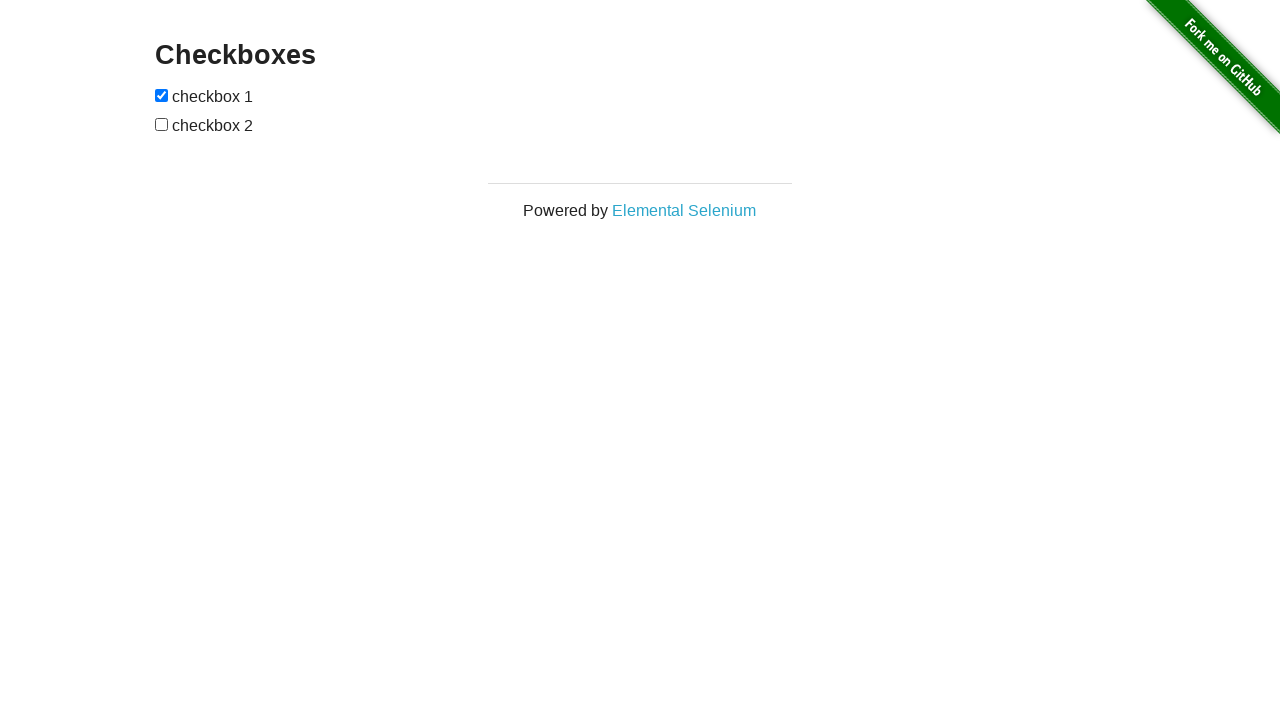

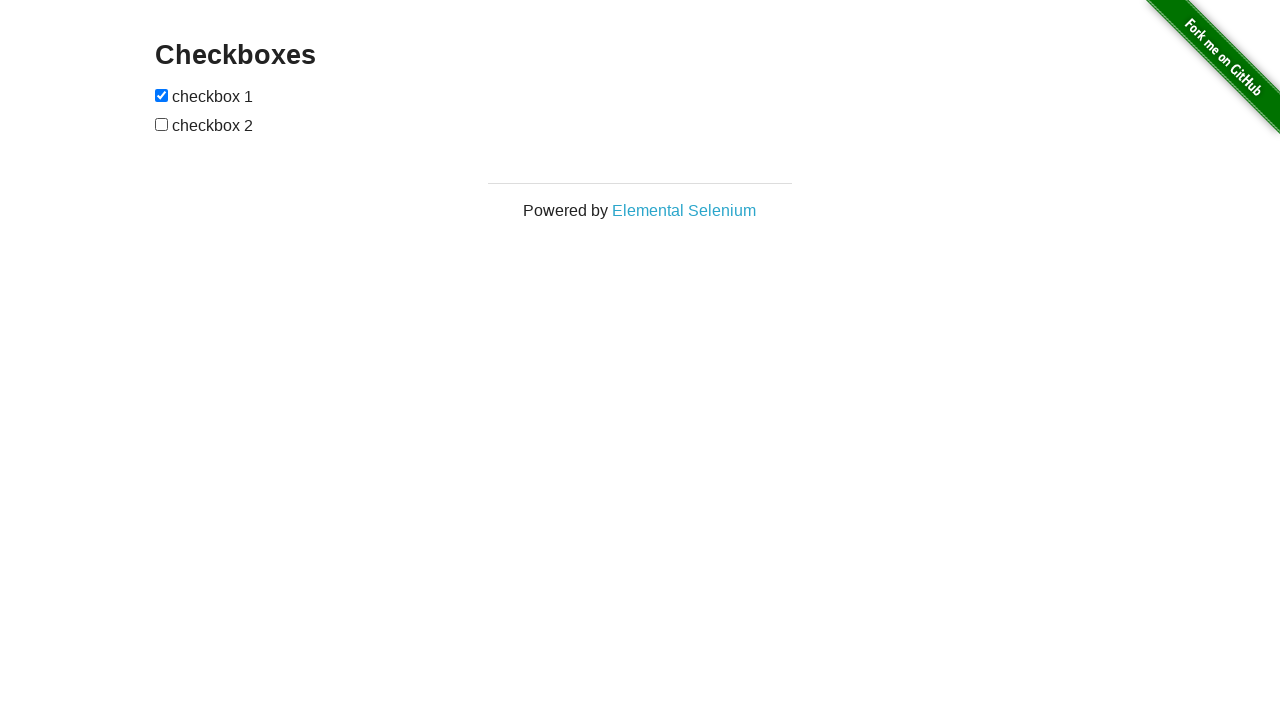